Navigates to an automation practice page and verifies the presence of a product table and its structure

Starting URL: https://rahulshettyacademy.com/AutomationPractice/

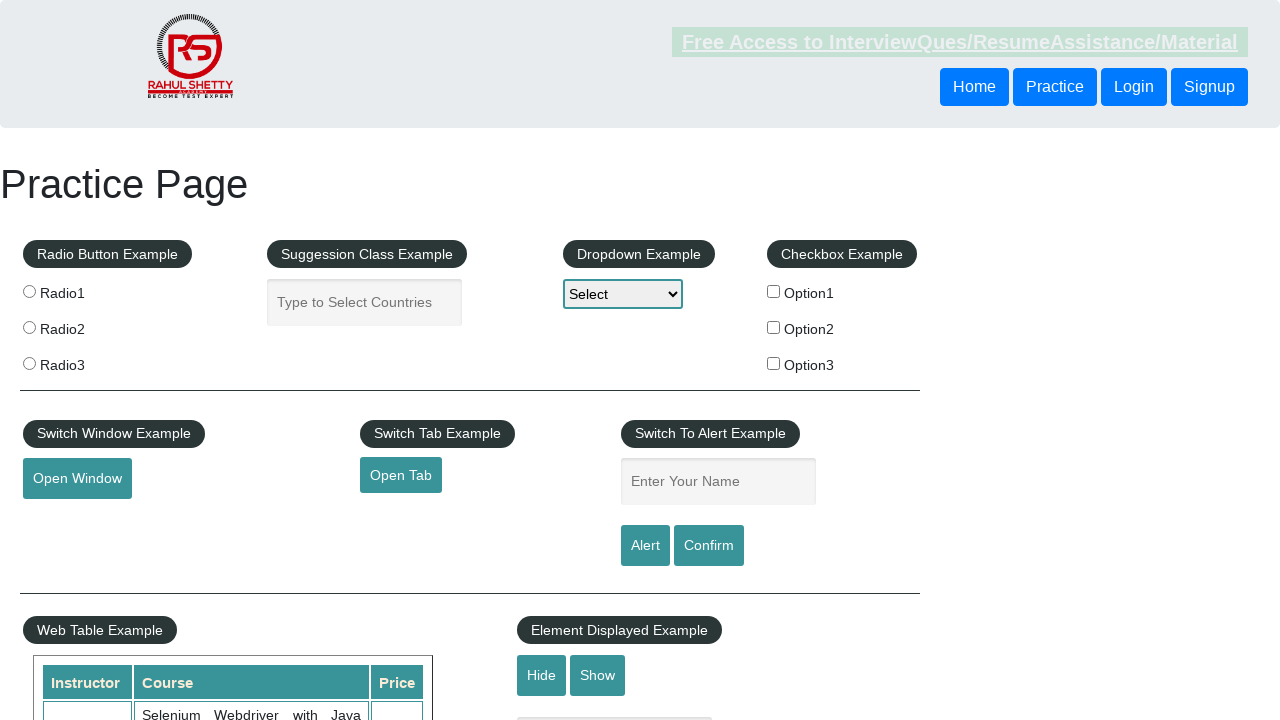

Navigated to automation practice page
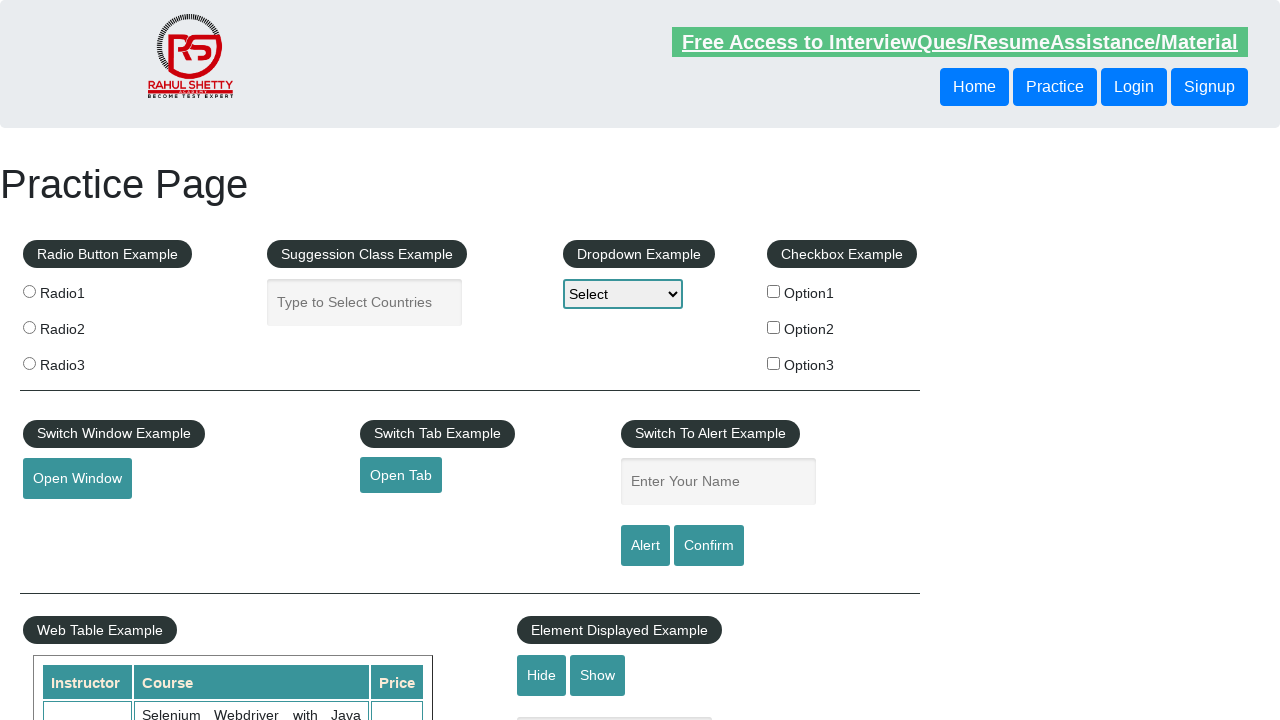

Product table loaded and is present on the page
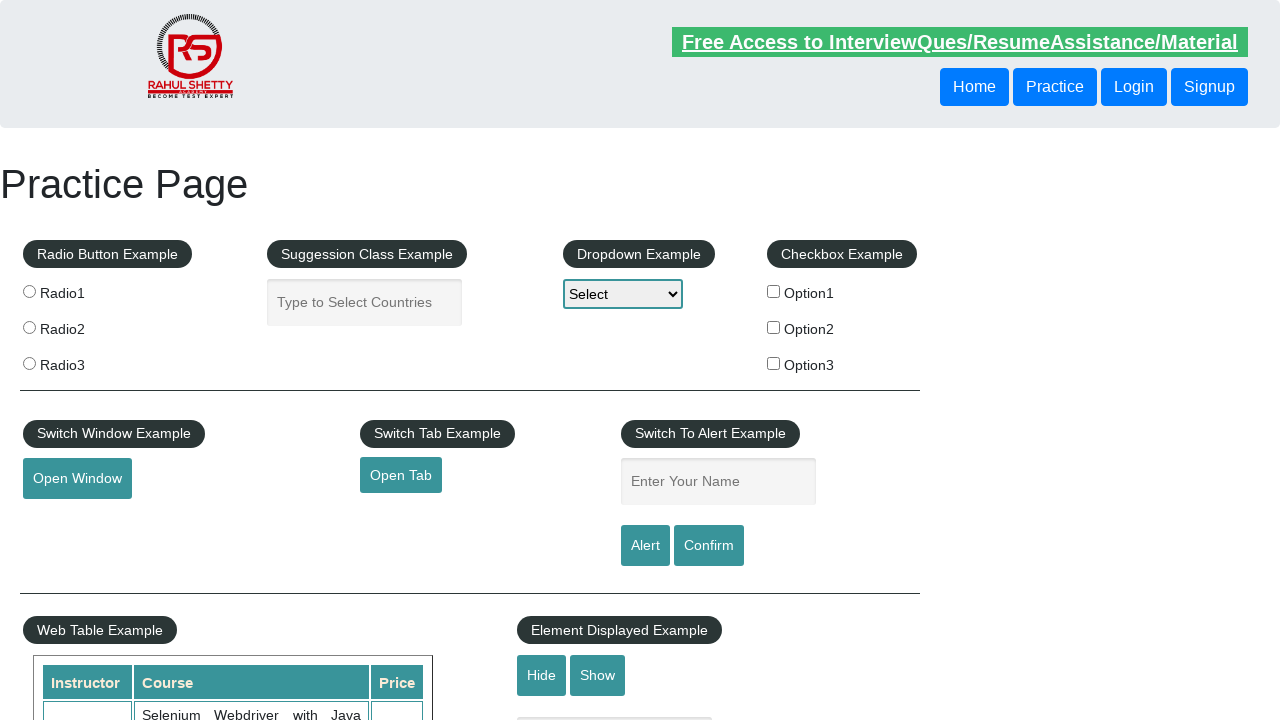

First row of product table is present
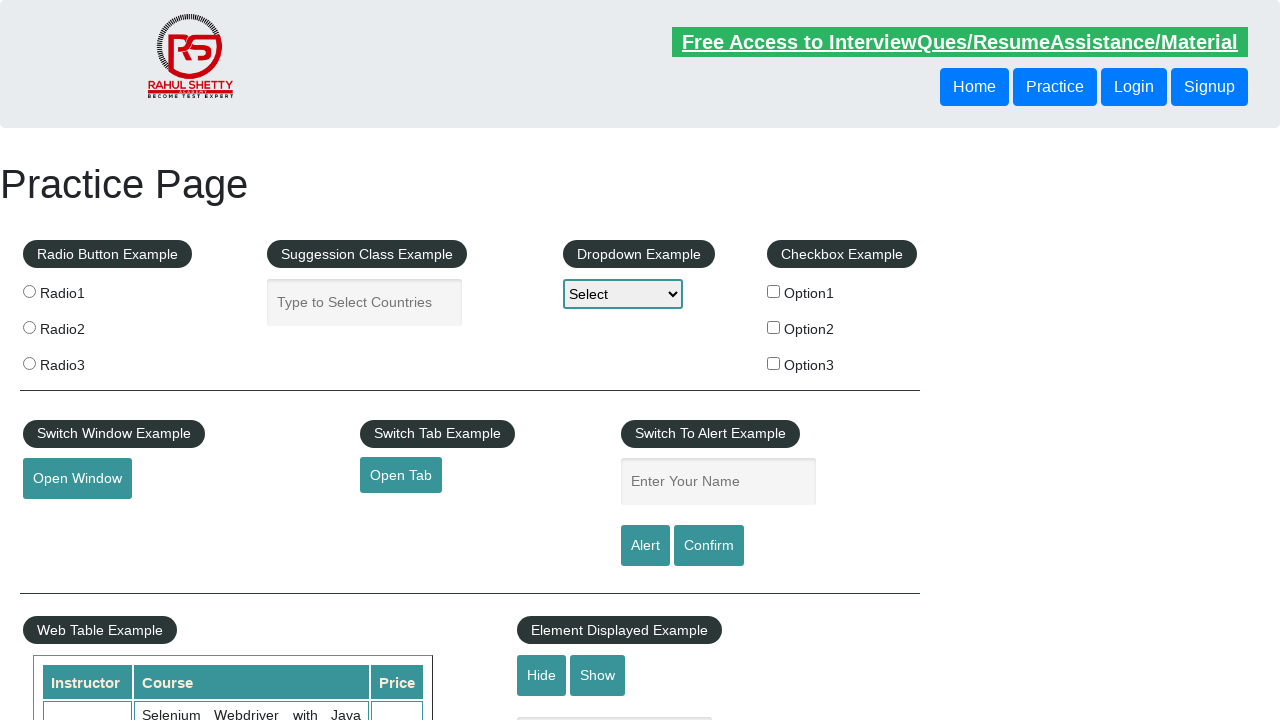

Second row of product table contains table data cells
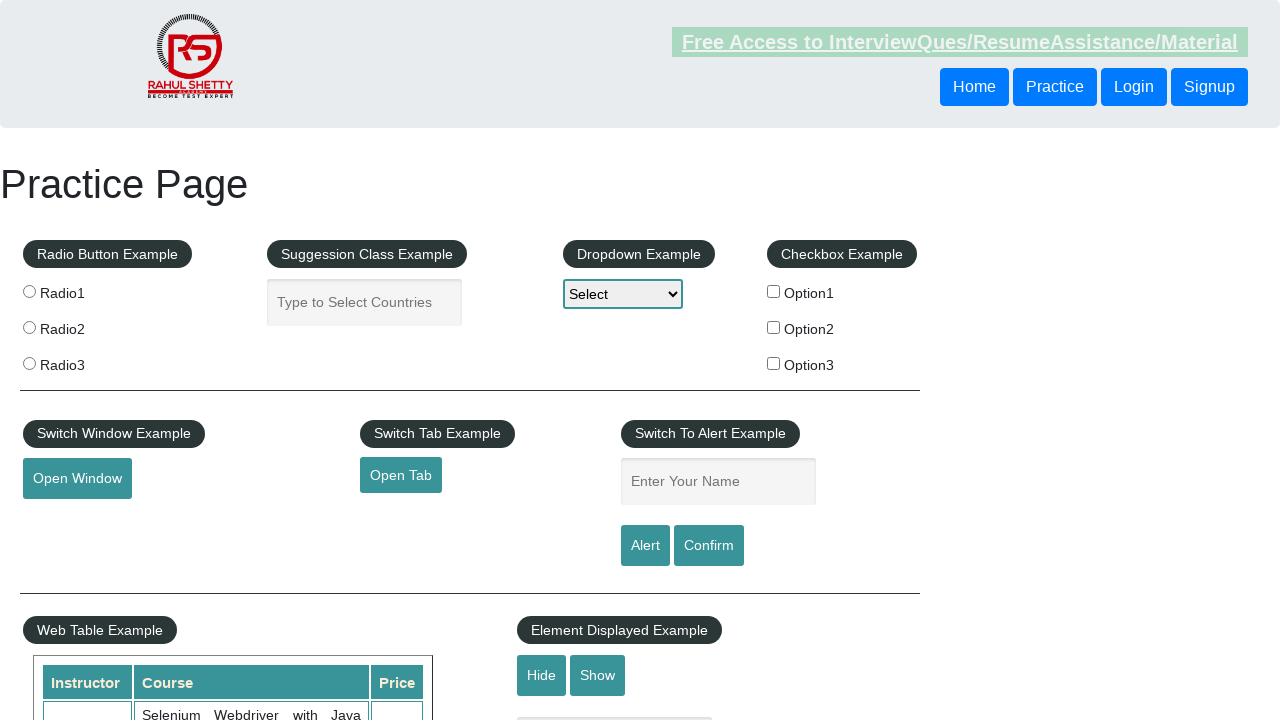

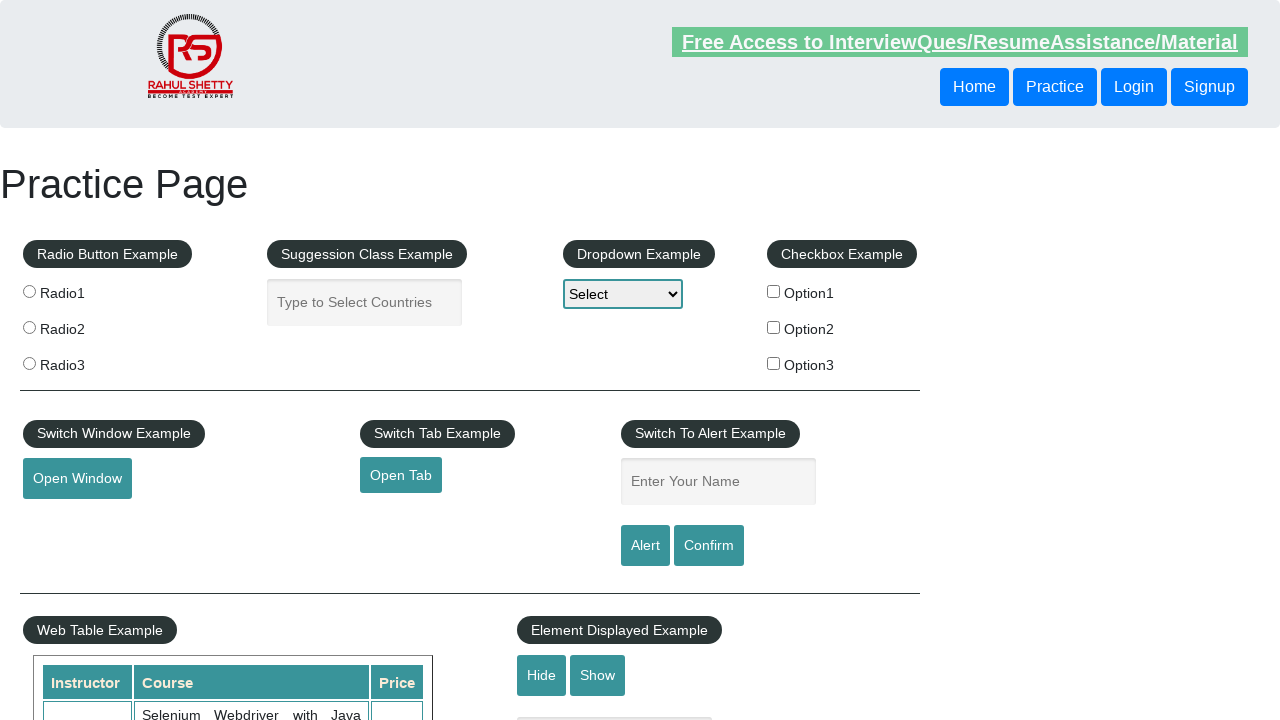